Navigates to a practice page and selects all checkboxes in a web table by iterating through them

Starting URL: https://selectorshub.com/xpath-practice-page/

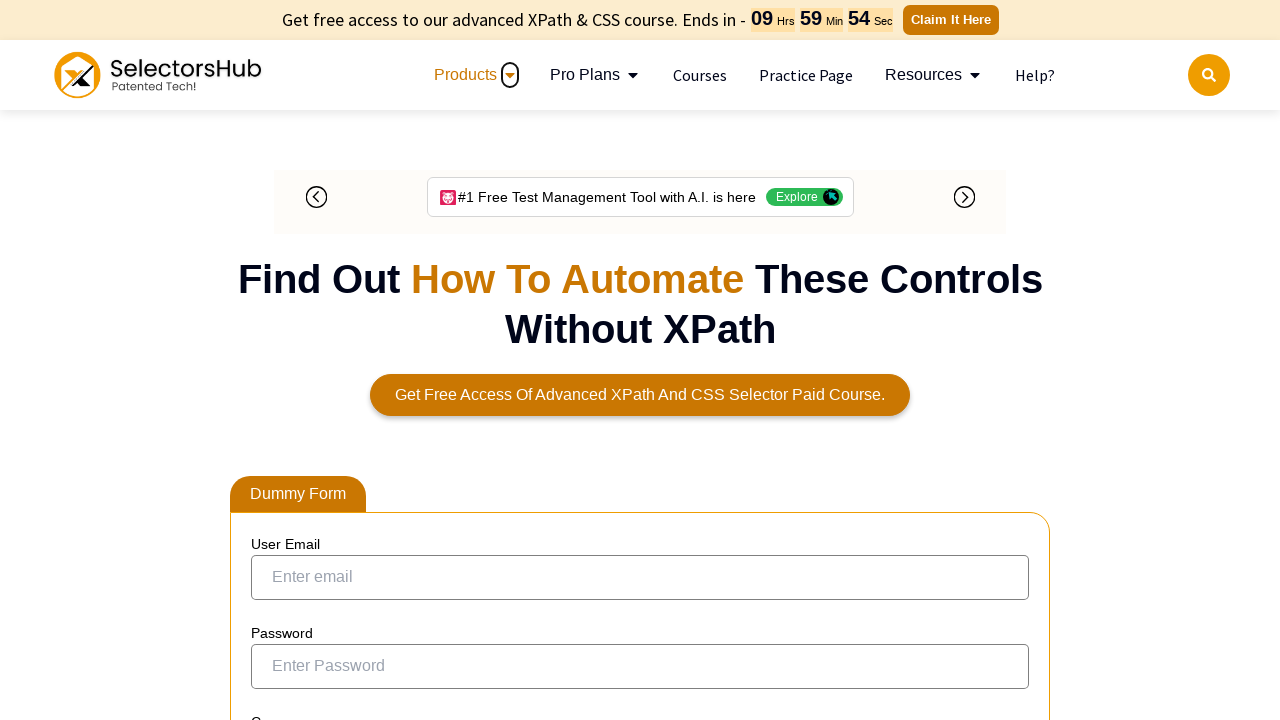

Waited for web table to load
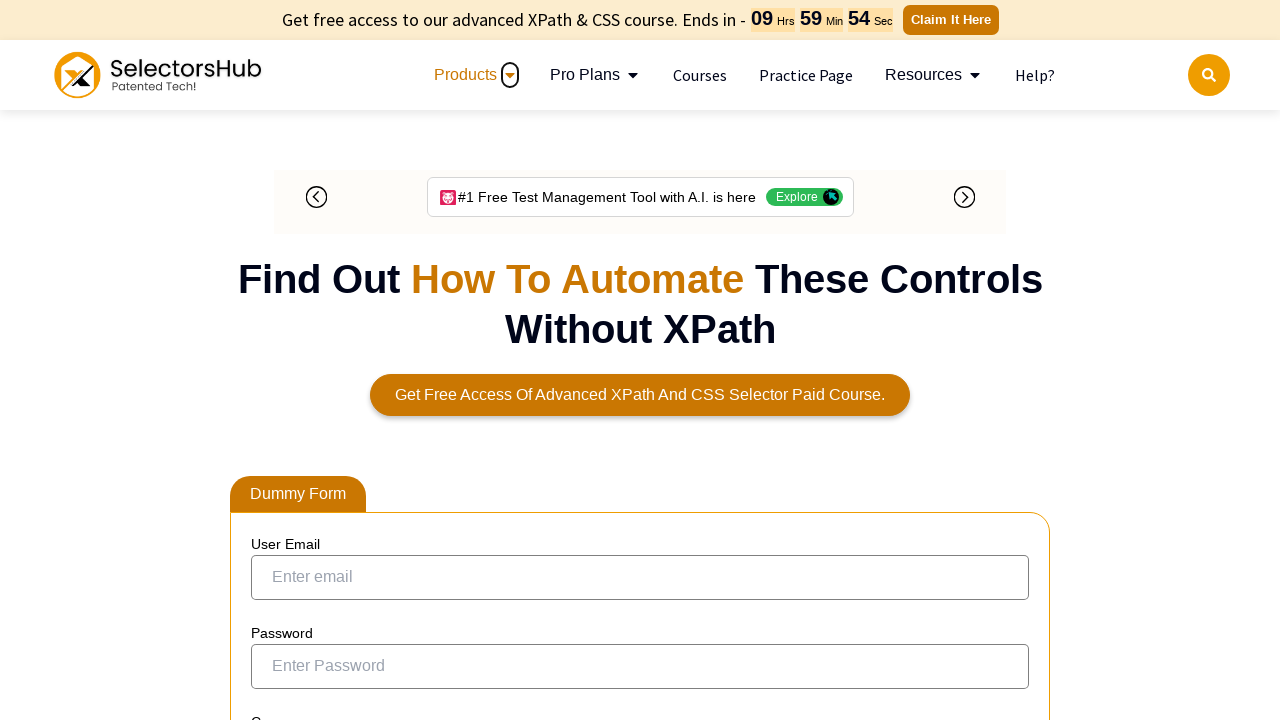

Located all checkboxes in the web table
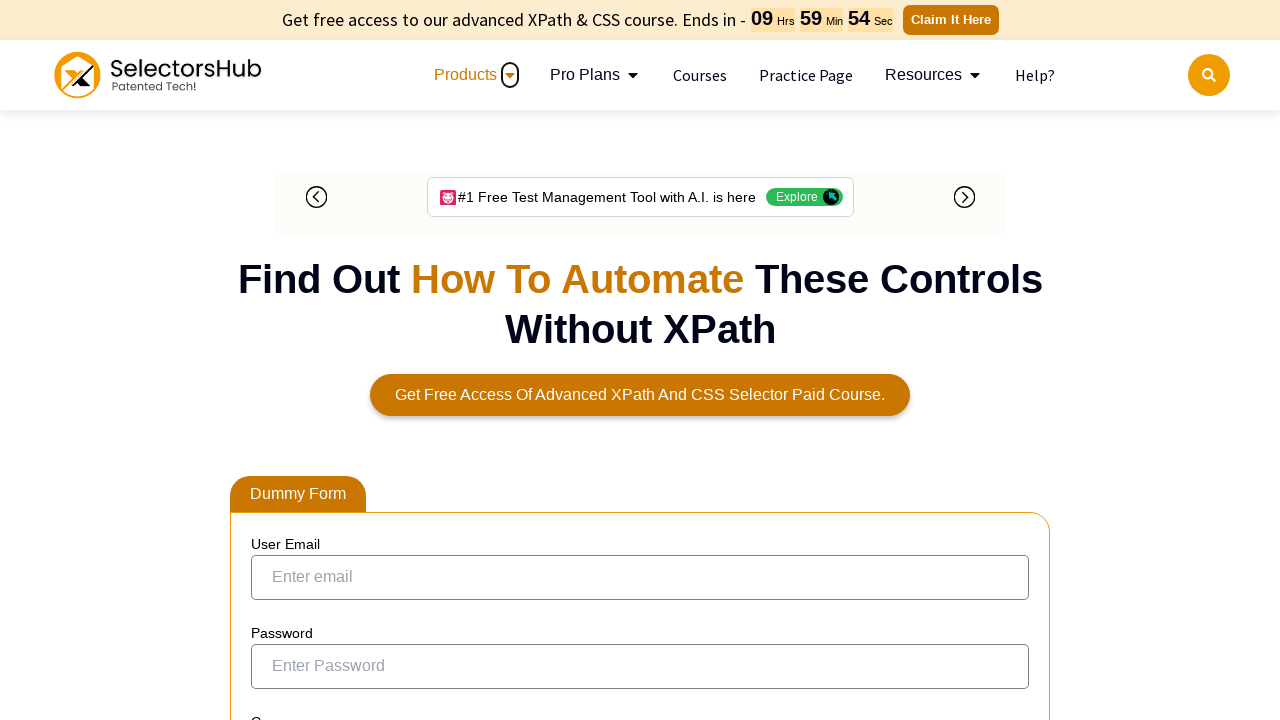

Clicked a checkbox in the web table at (274, 714) on xpath=//table[@id='resultTable']//tr/td/input[contains(@id,'ohrmList_chkSelectRe
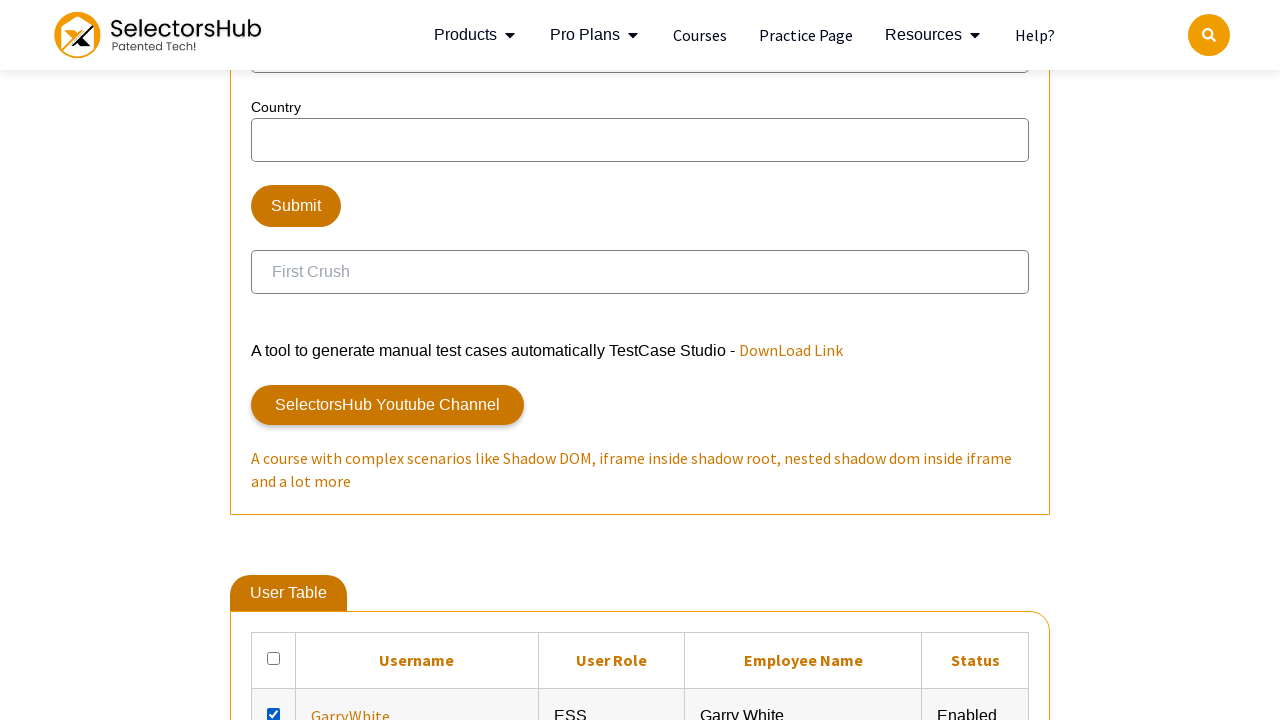

Clicked a checkbox in the web table at (274, 360) on xpath=//table[@id='resultTable']//tr/td/input[contains(@id,'ohrmList_chkSelectRe
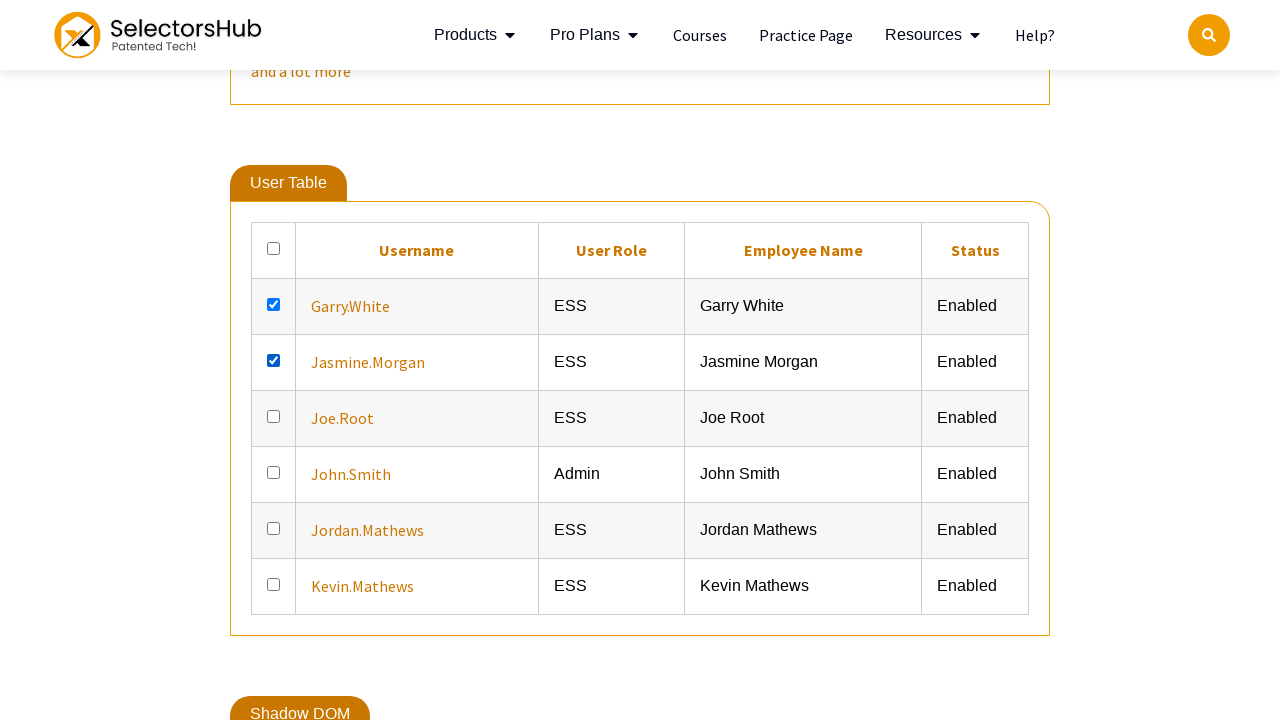

Clicked a checkbox in the web table at (274, 416) on xpath=//table[@id='resultTable']//tr/td/input[contains(@id,'ohrmList_chkSelectRe
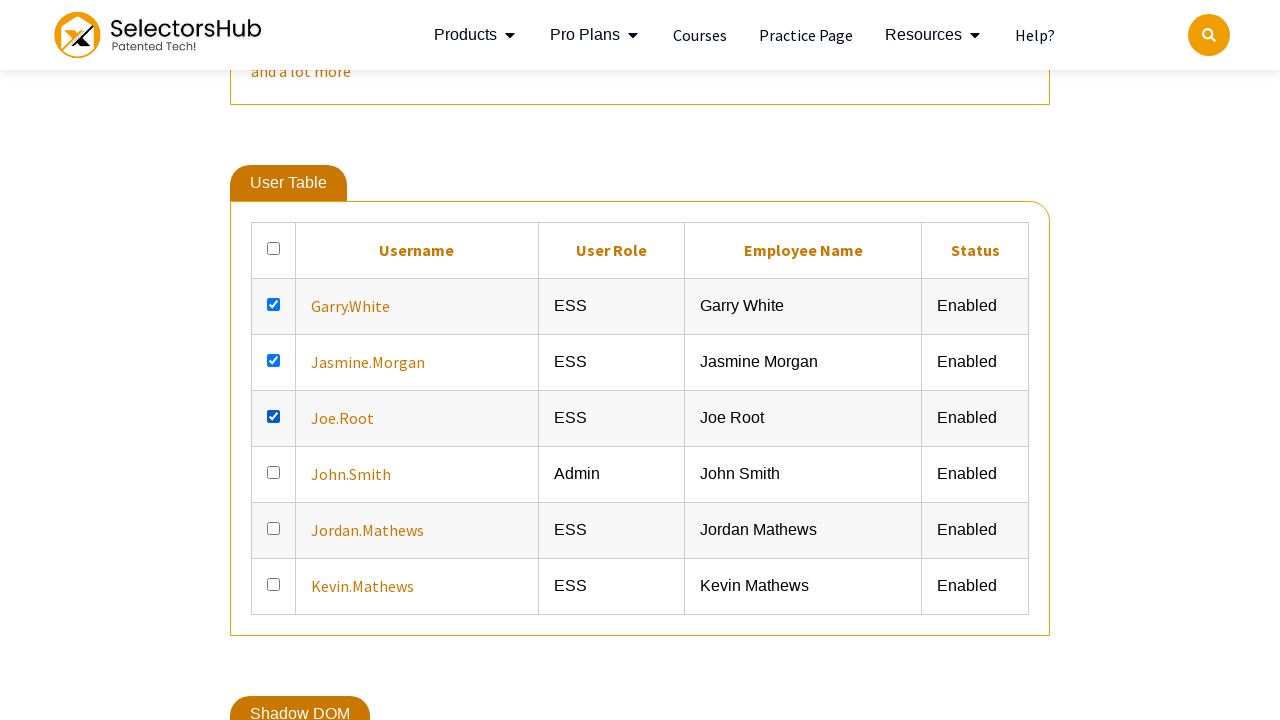

Clicked a checkbox in the web table at (274, 472) on xpath=//table[@id='resultTable']//tr/td/input[contains(@id,'ohrmList_chkSelectRe
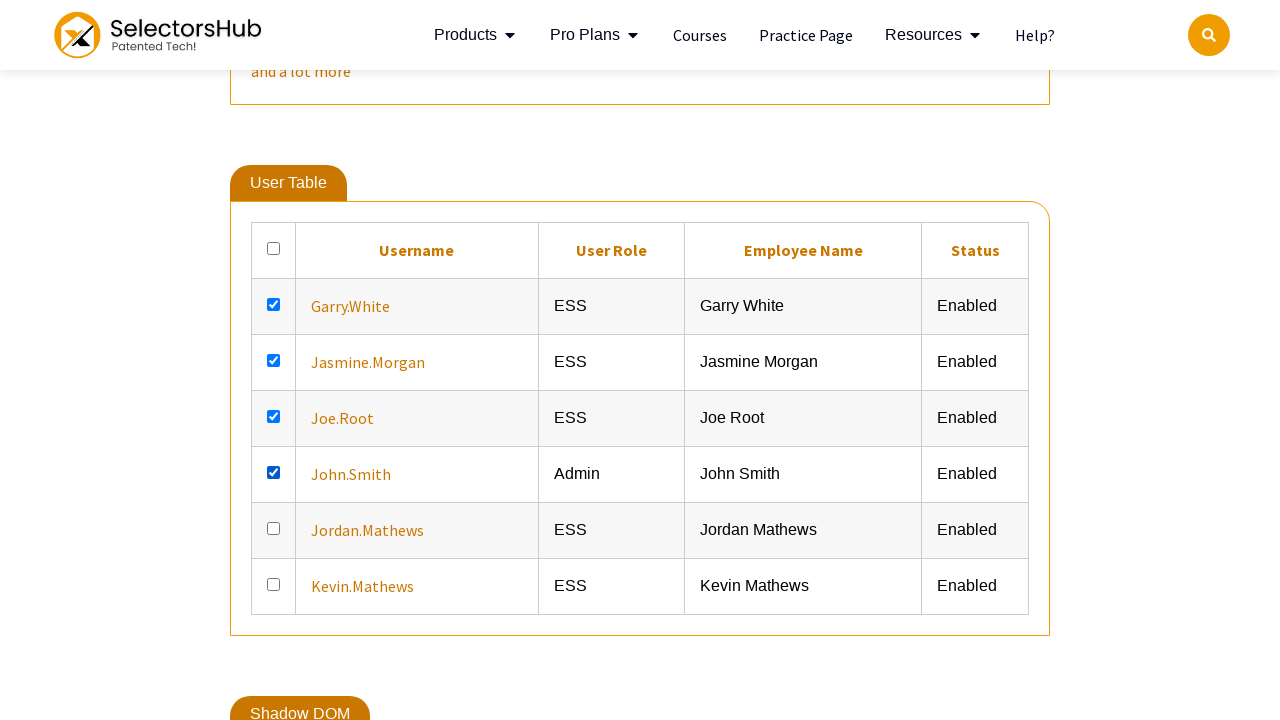

Clicked a checkbox in the web table at (274, 528) on xpath=//table[@id='resultTable']//tr/td/input[contains(@id,'ohrmList_chkSelectRe
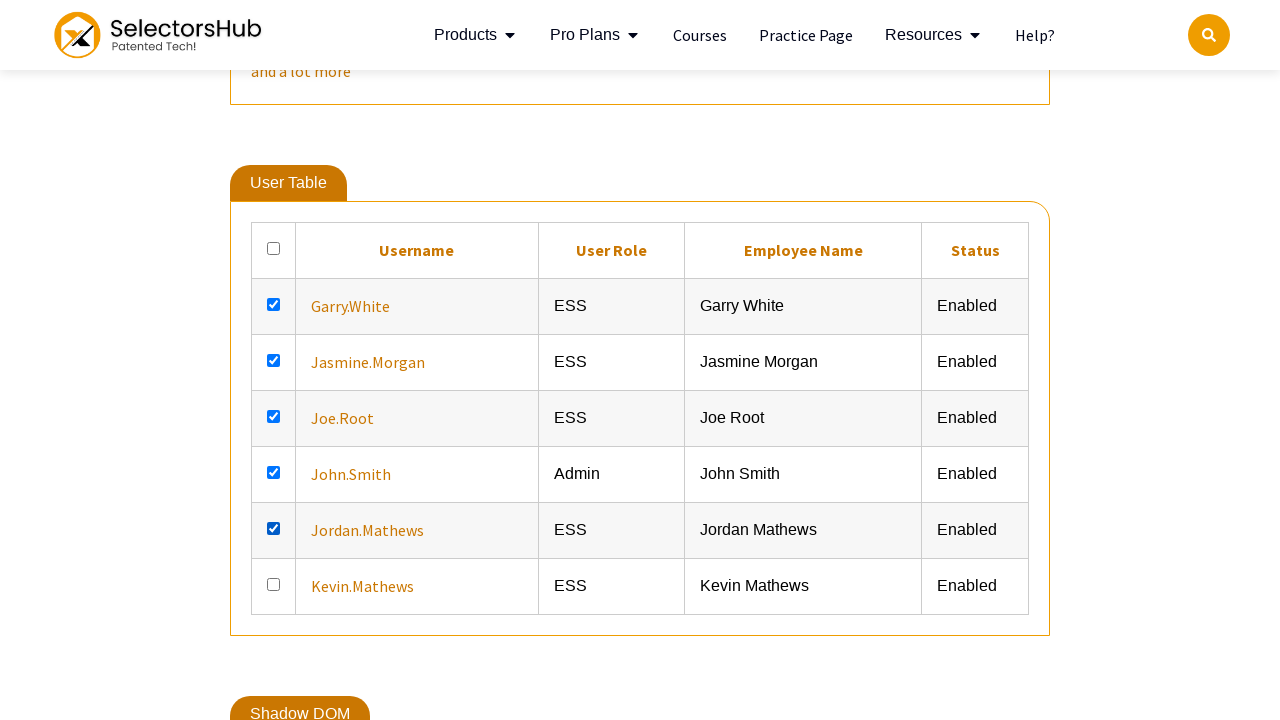

Clicked a checkbox in the web table at (274, 584) on xpath=//table[@id='resultTable']//tr/td/input[contains(@id,'ohrmList_chkSelectRe
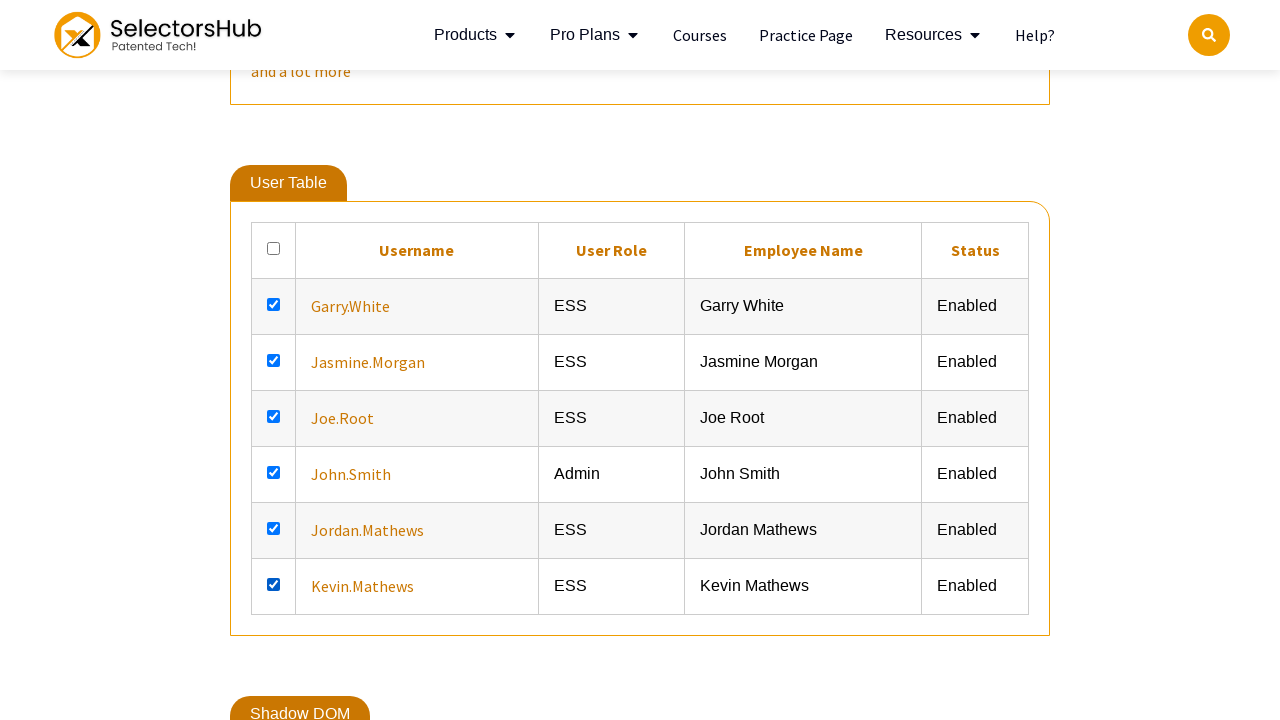

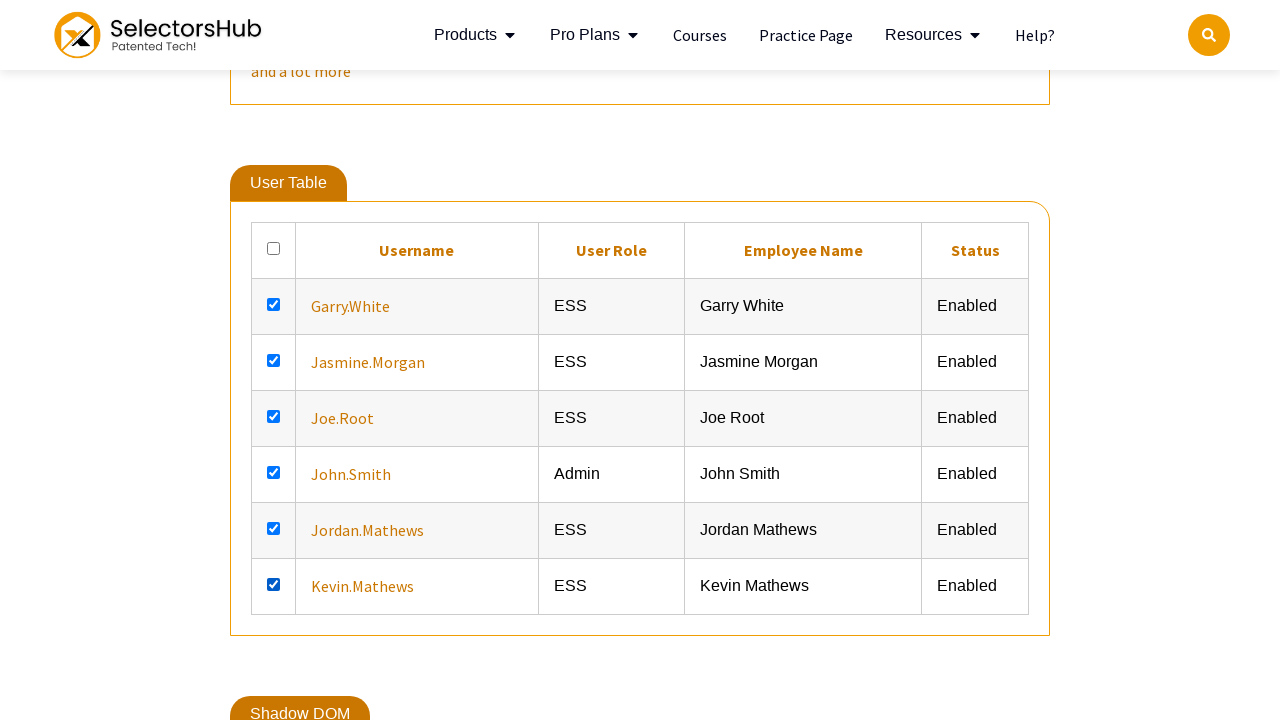